Tests menu hover behavior by hovering over menu items and verifying submenus appear

Starting URL: https://demoqa.com/menu

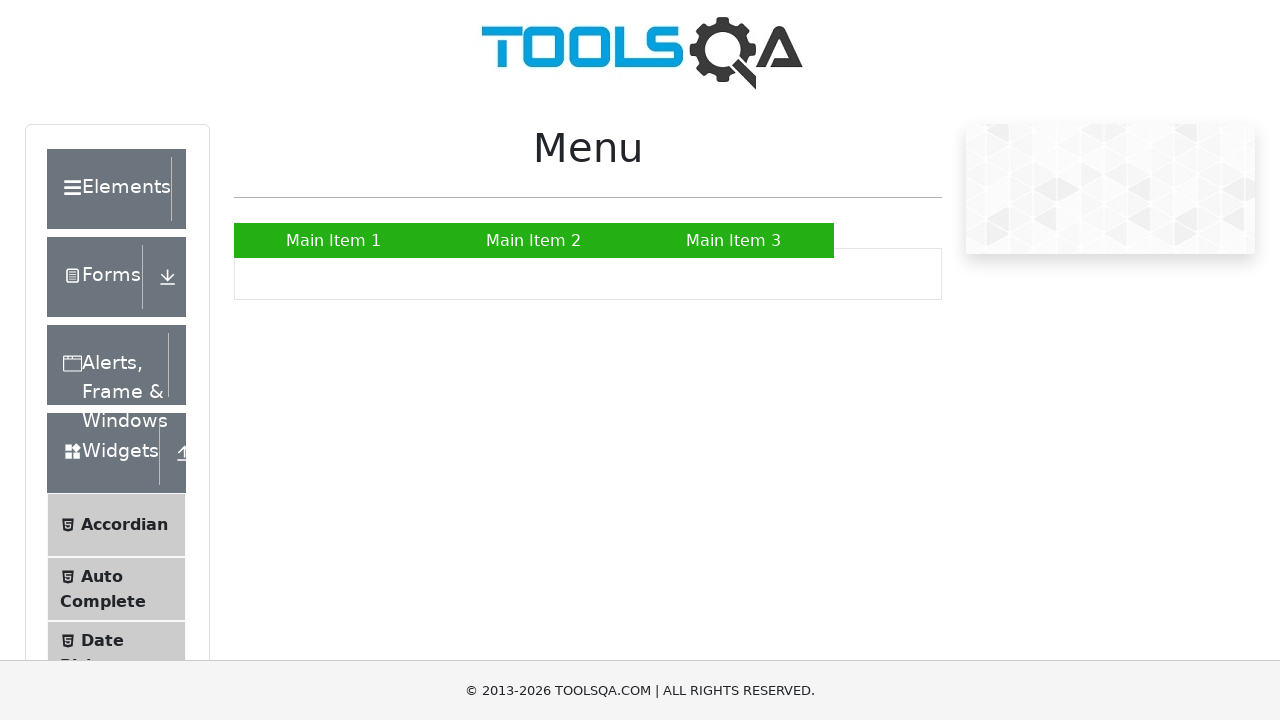

Hovered over Main Item 1 at (334, 240) on #nav >> text=Main Item 1
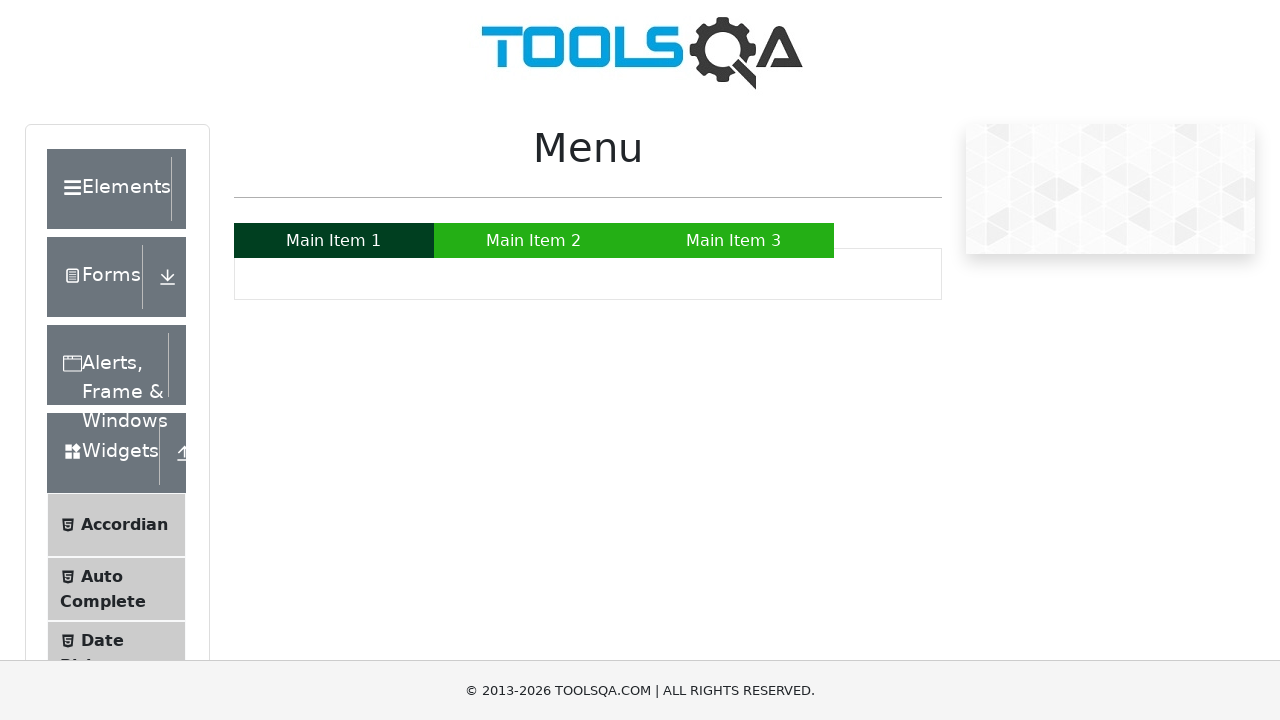

Waited 300ms for hover effects on Main Item 1
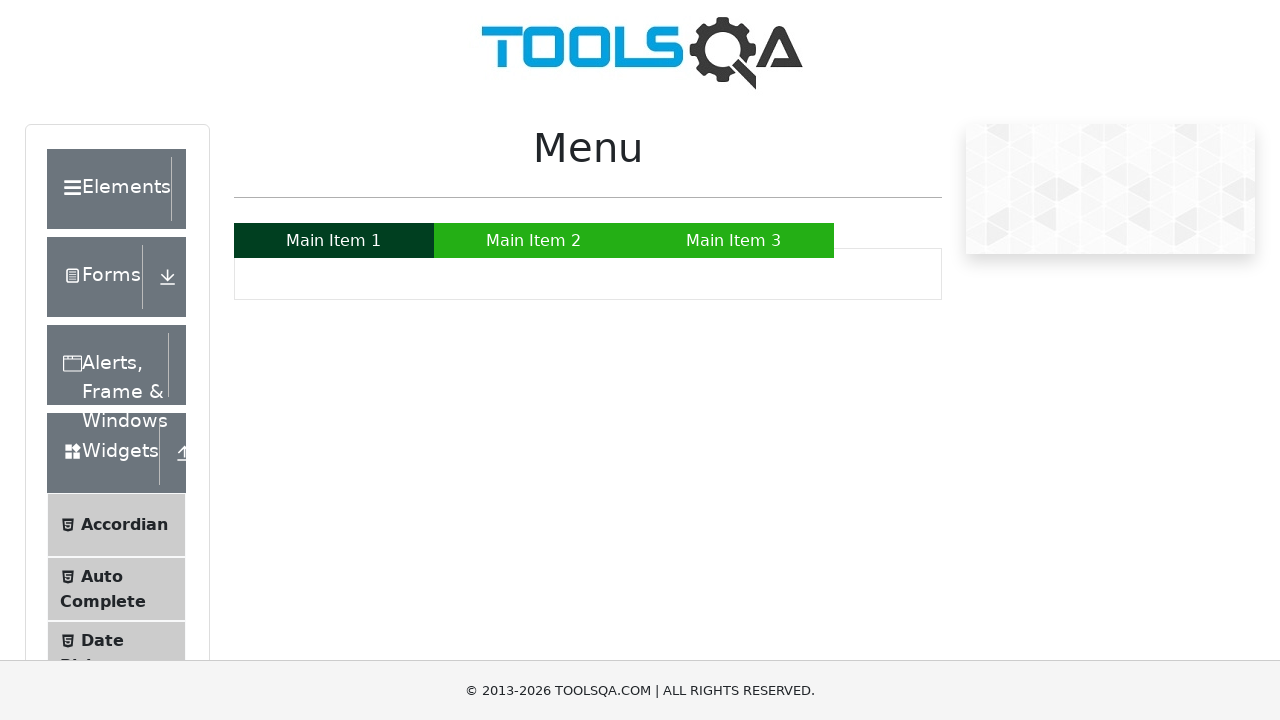

Hovered over Main Item 3 at (734, 240) on #nav >> text=Main Item 3
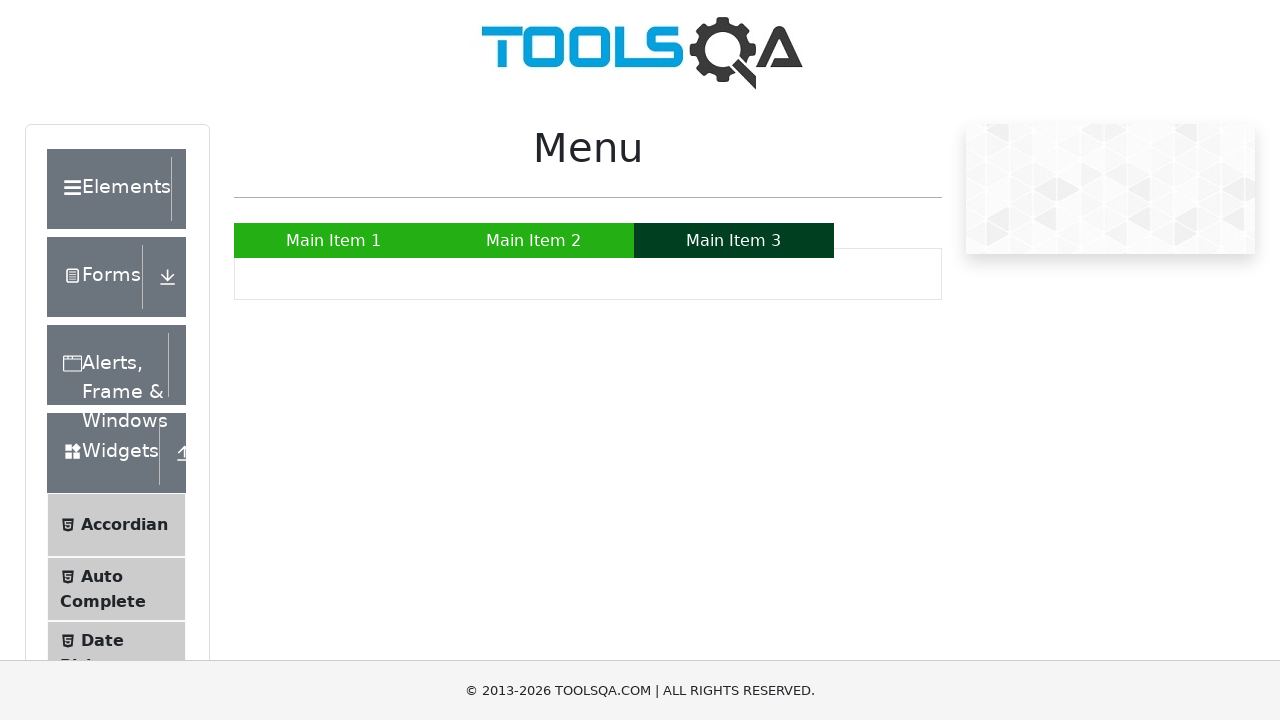

Waited 300ms for hover effects on Main Item 3
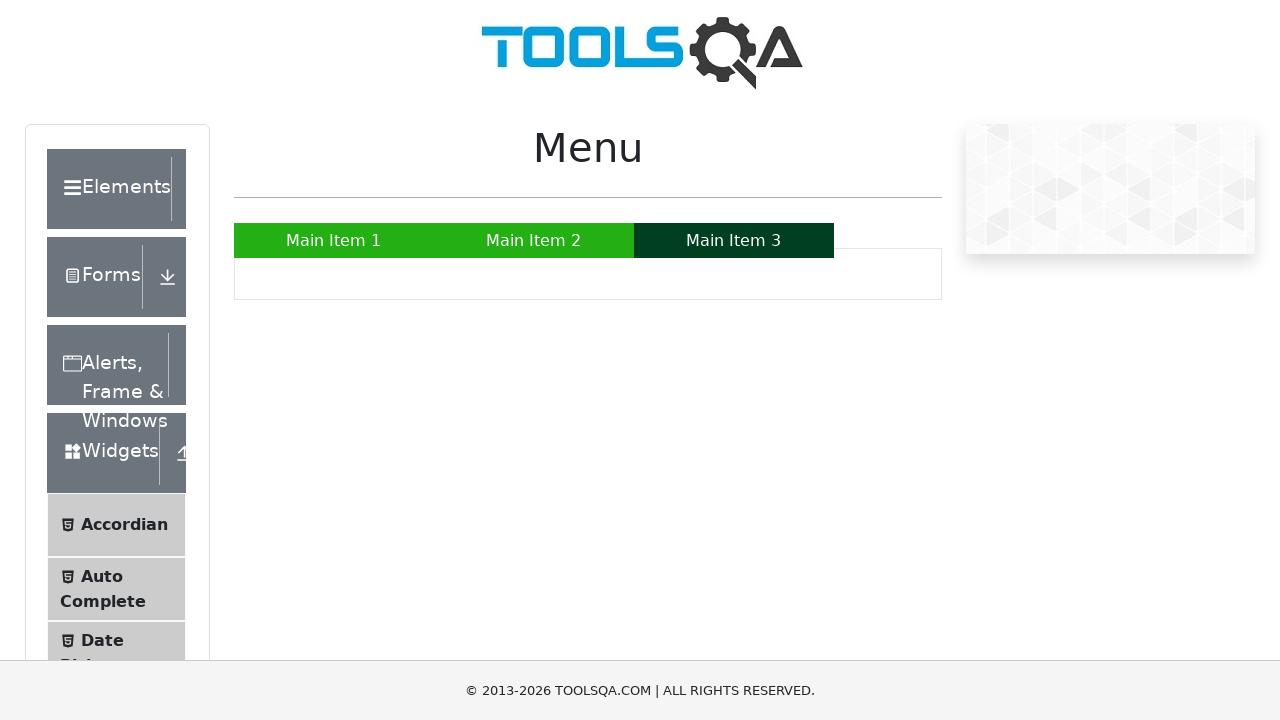

Hovered over Main Item 2 to reveal submenu at (534, 240) on #nav >> text=Main Item 2
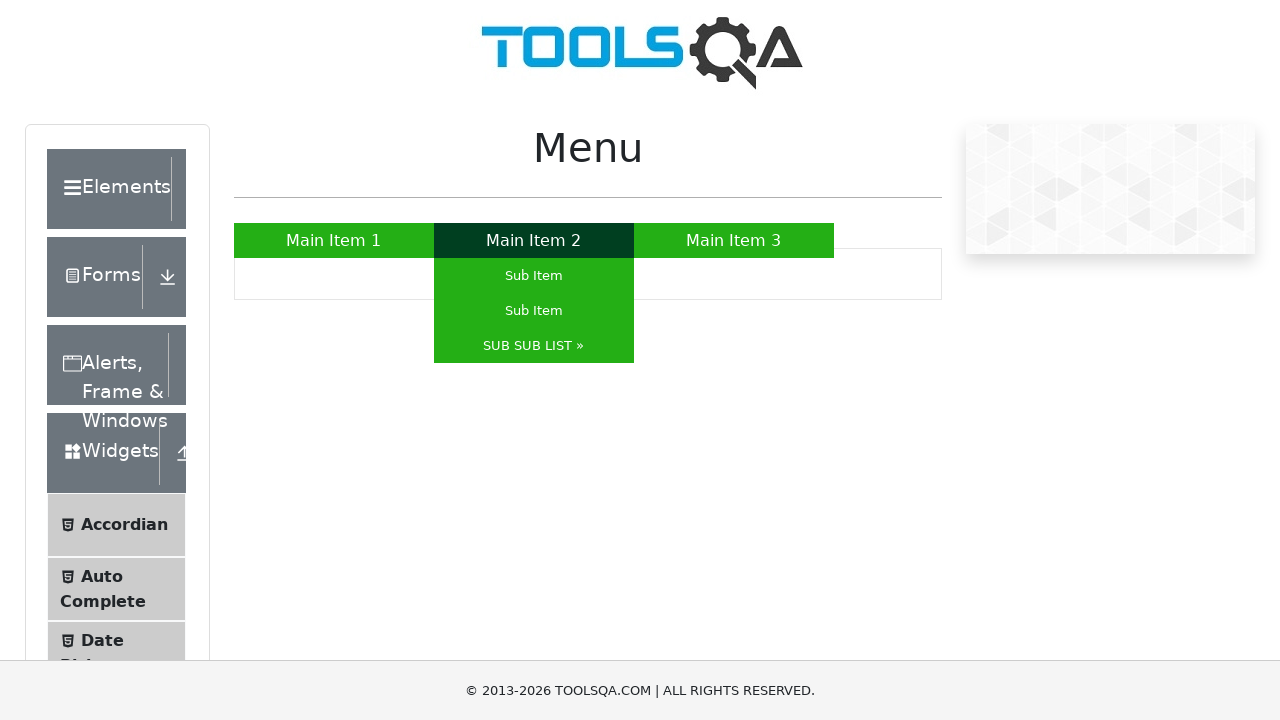

Waited 300ms for submenu to appear on Main Item 2
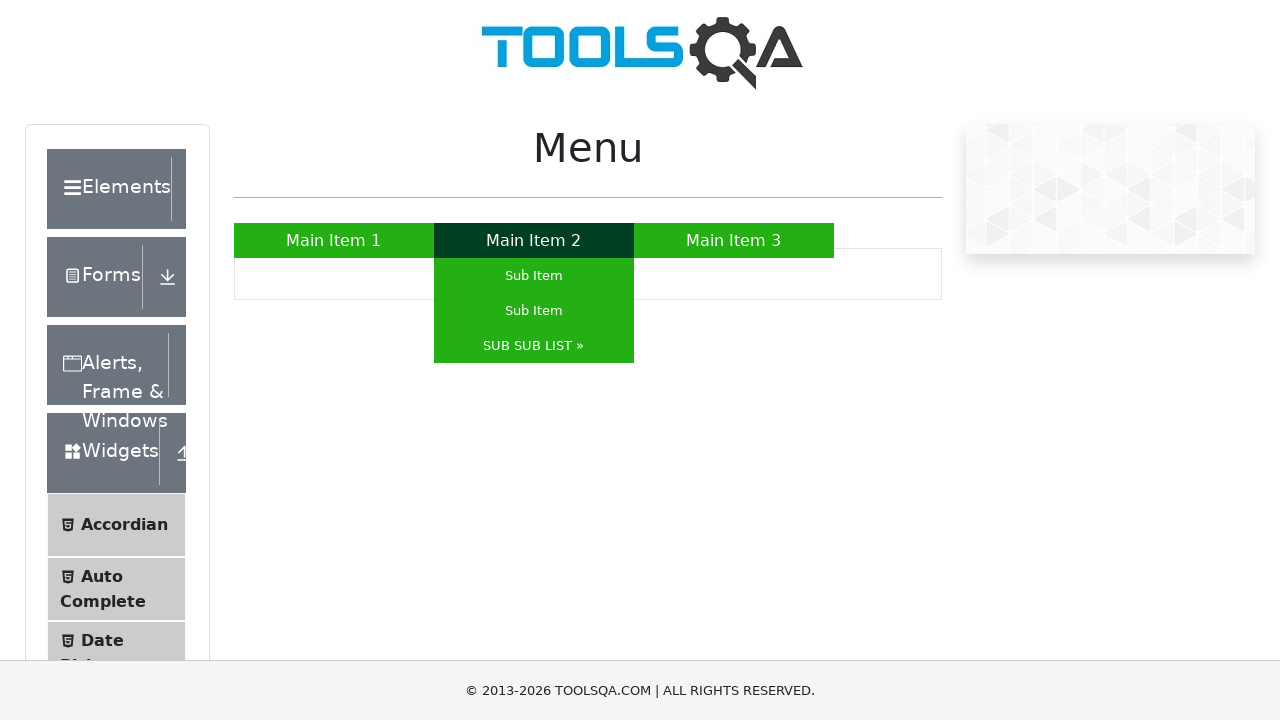

Hovered over first Sub Item at (534, 240) on #nav li:has-text('Sub Item') >> nth=0
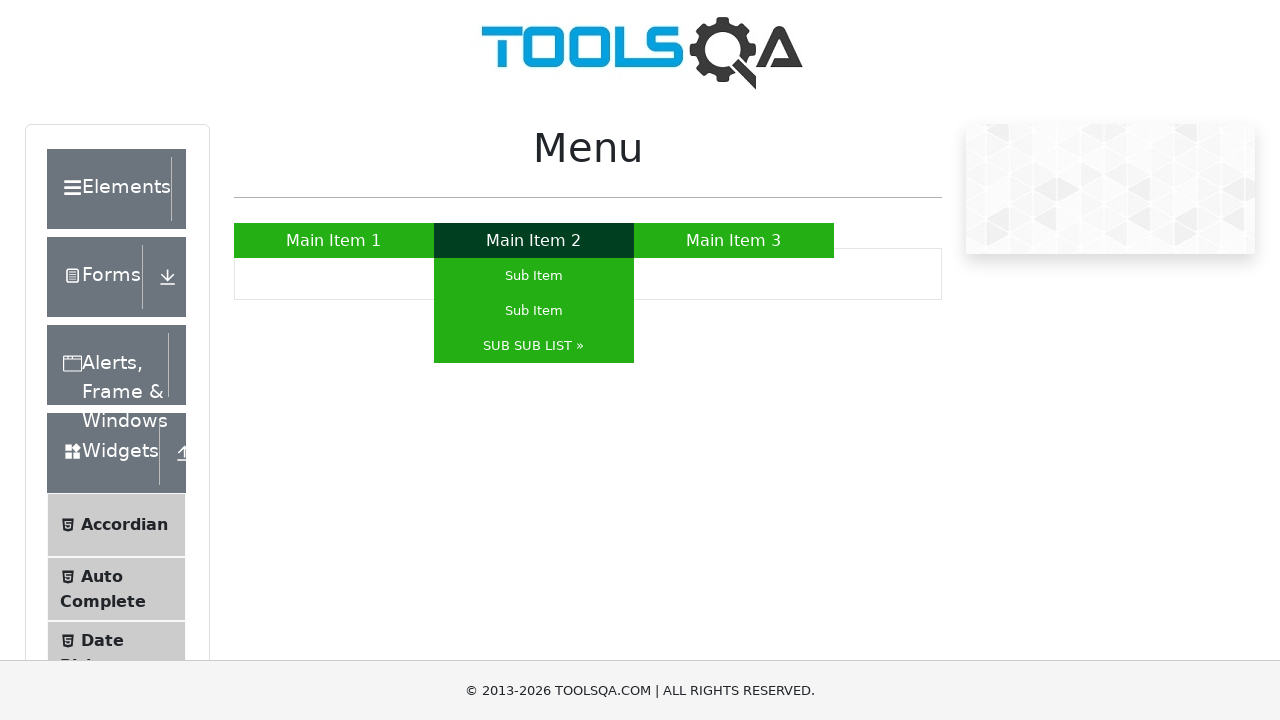

Waited 300ms for hover effects on Sub Item
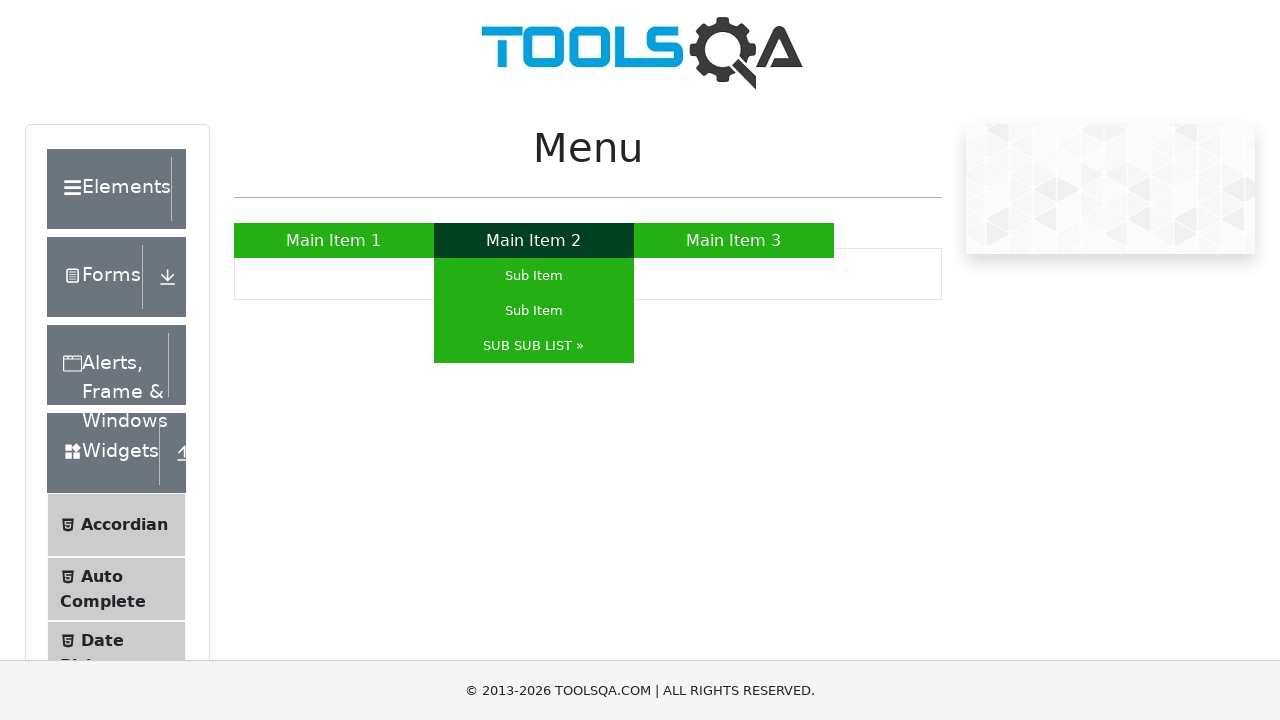

Hovered over SUB SUB LIST to reveal sub-submenu at (534, 346) on #nav >> text=SUB SUB LIST »
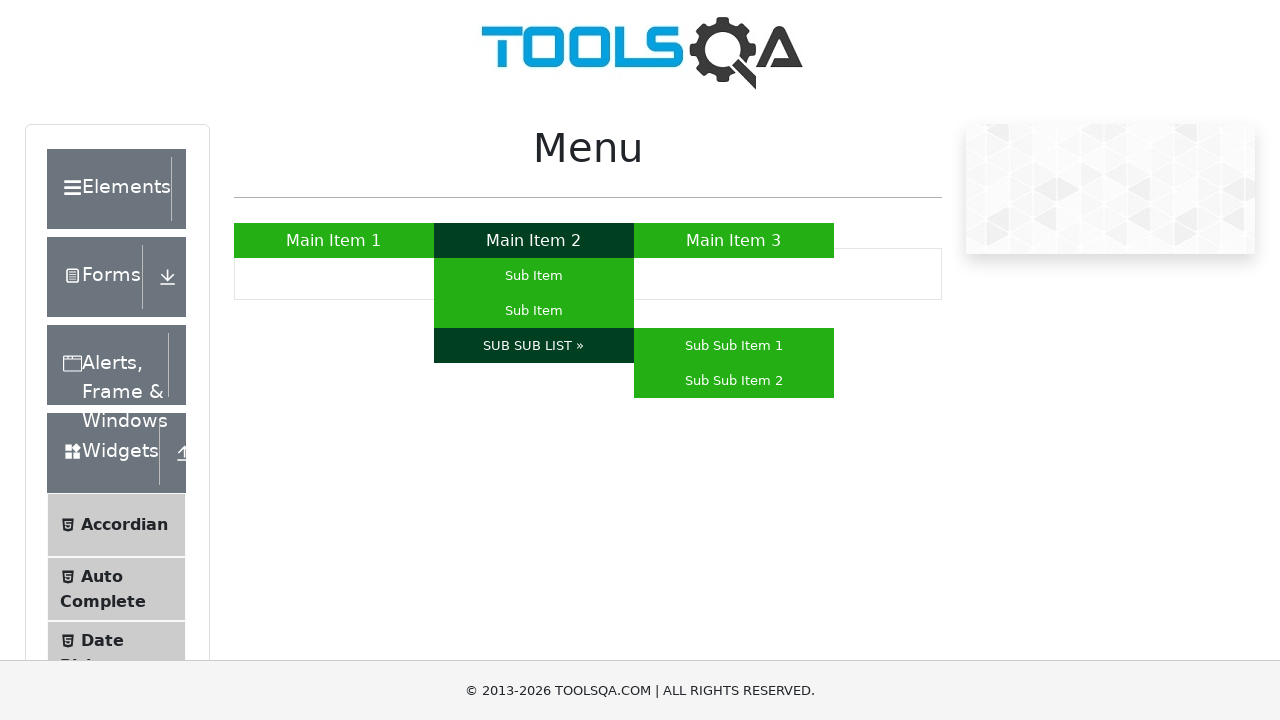

Waited 300ms for sub-submenu to appear
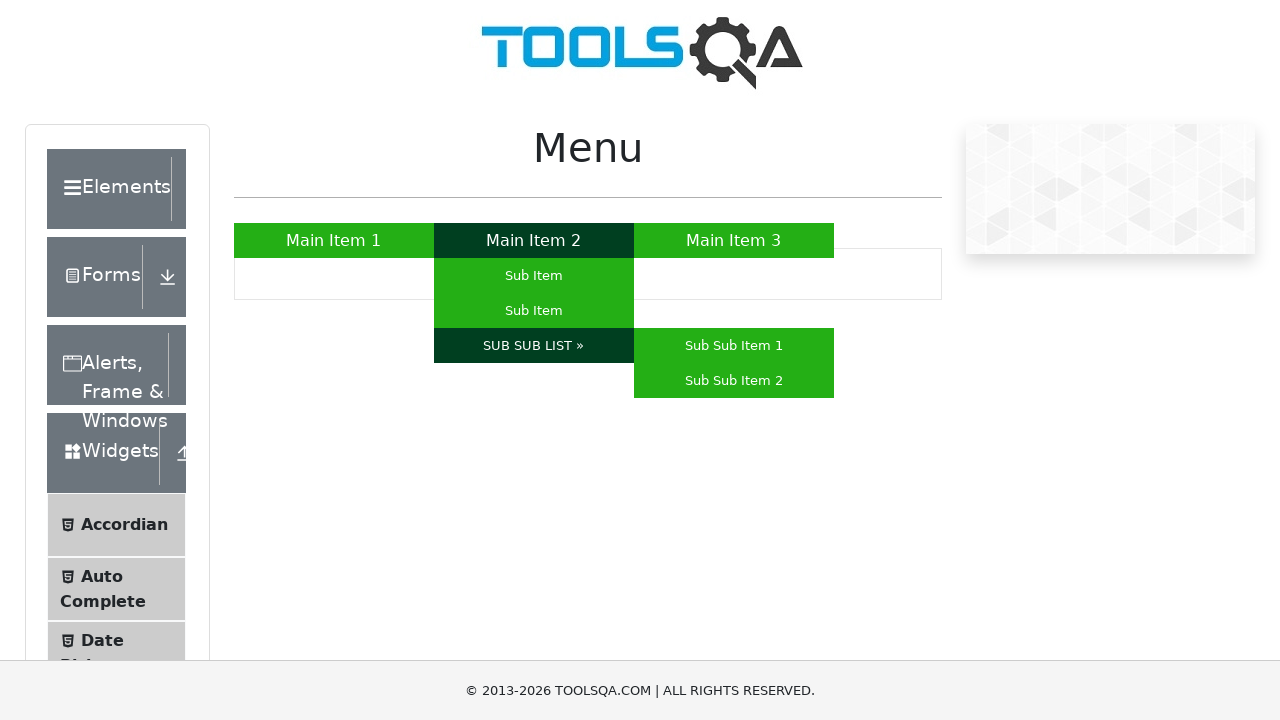

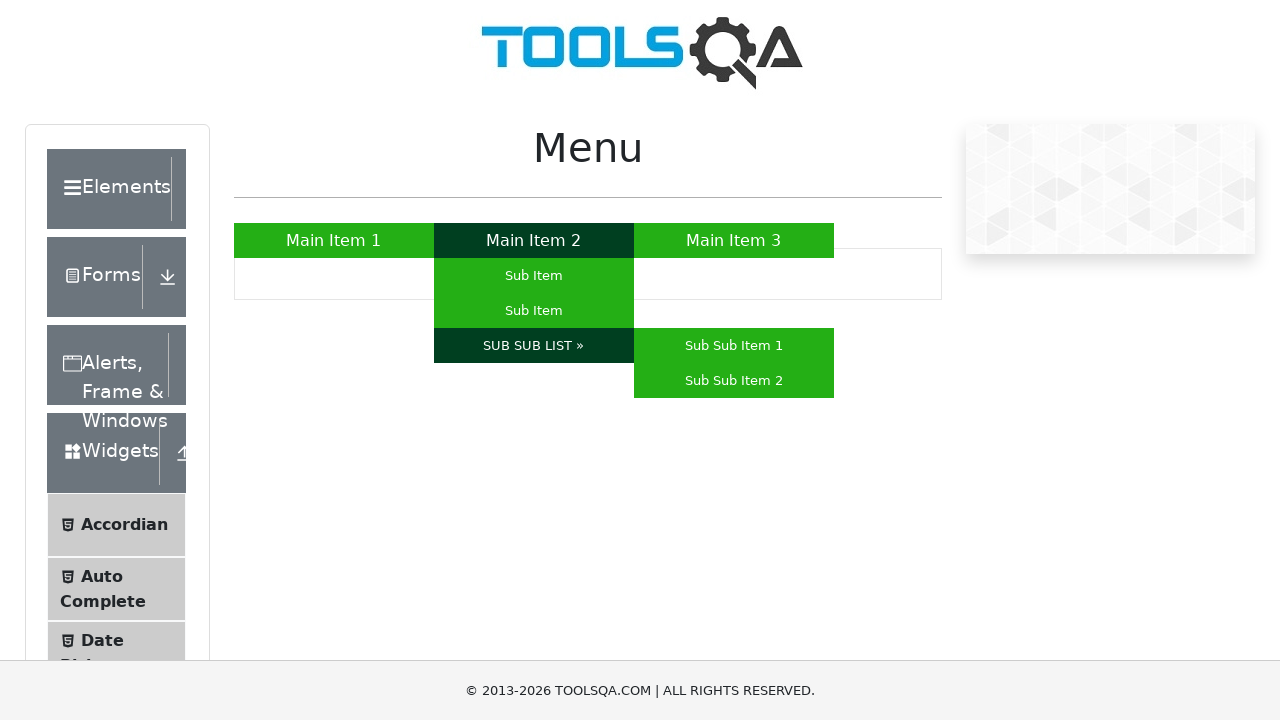